Navigates to JPL Space image gallery and clicks the full image button to view the featured Mars image in a lightbox/modal view.

Starting URL: https://data-class-jpl-space.s3.amazonaws.com/JPL_Space/index.html

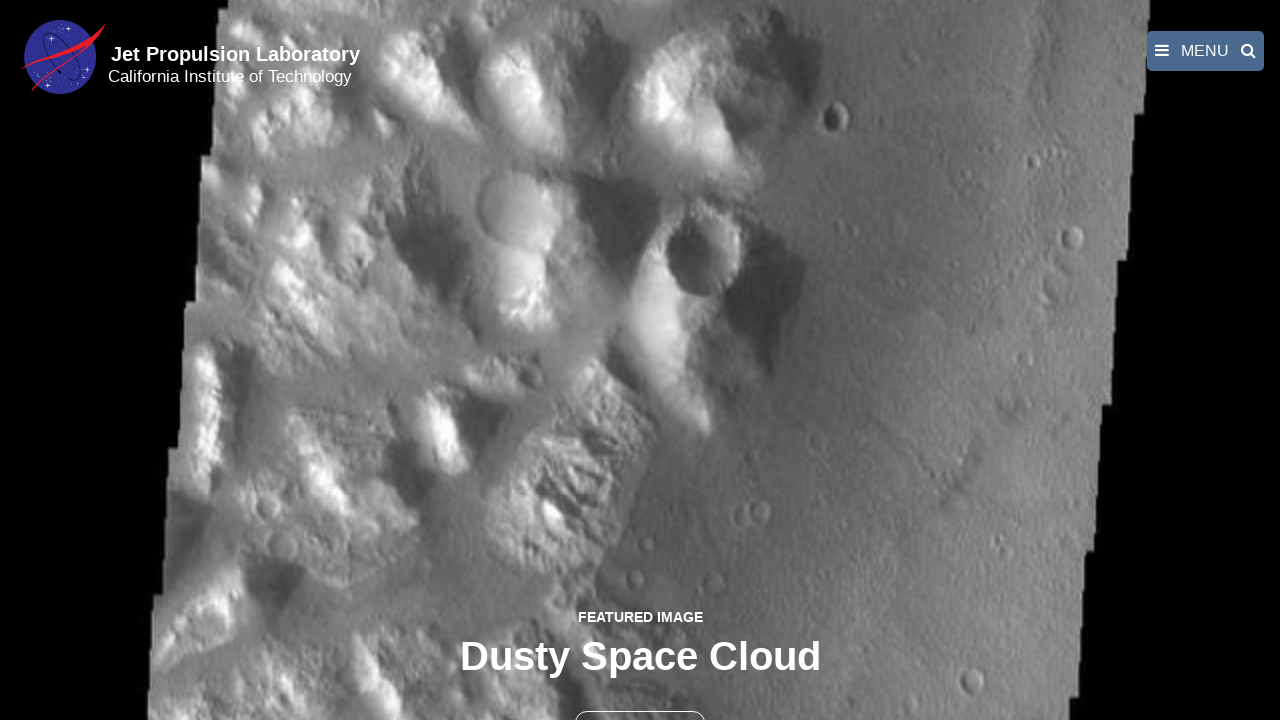

Navigated to JPL Space image gallery
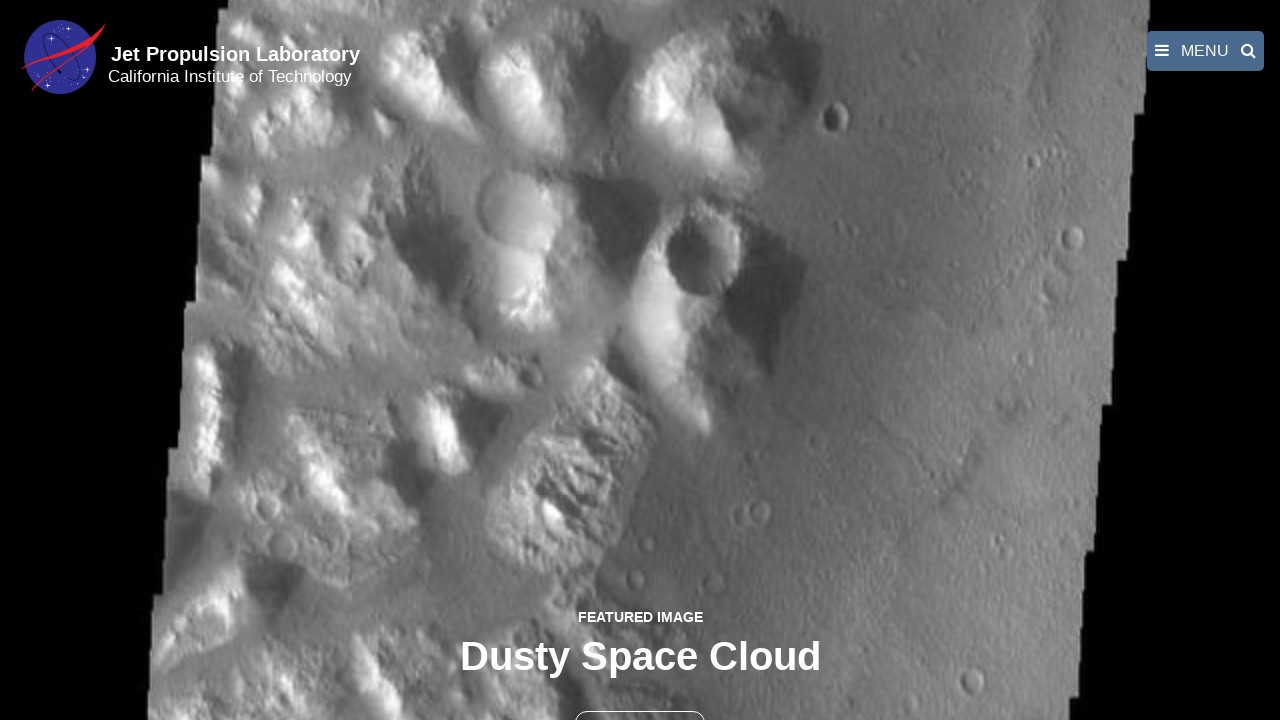

Clicked the full image button to open featured Mars image at (640, 699) on button >> nth=1
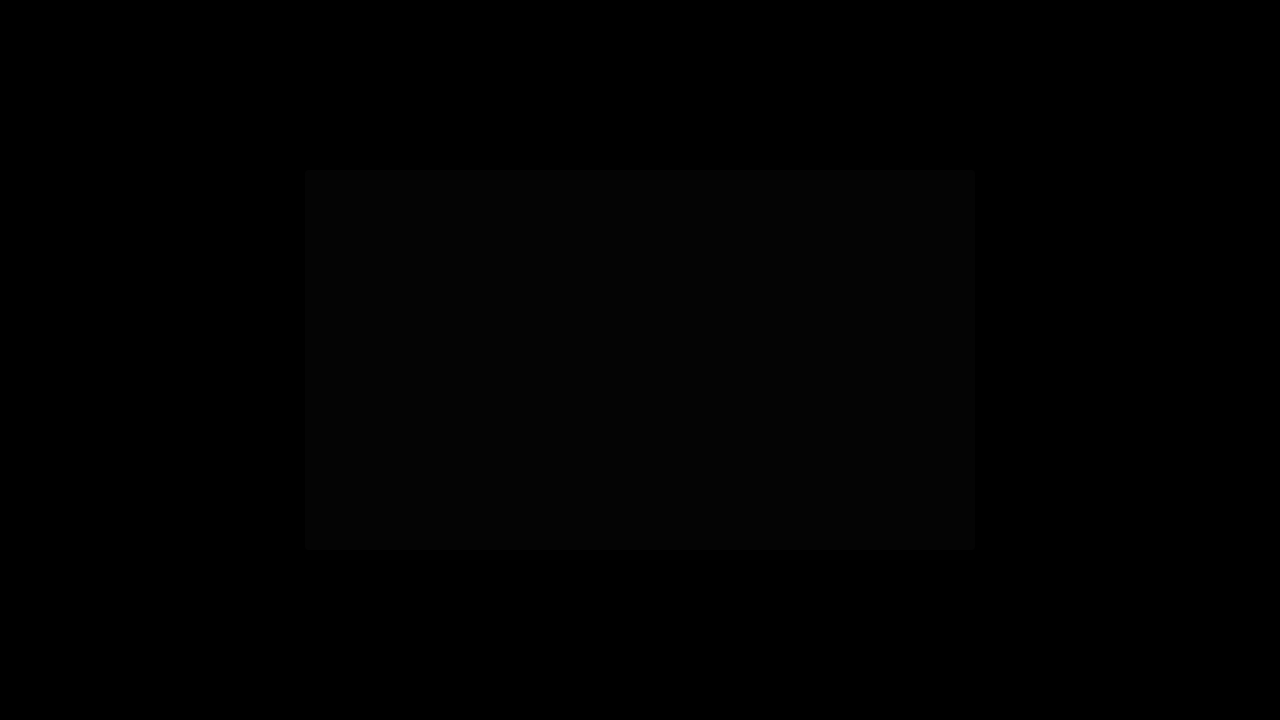

Featured Mars image loaded in lightbox modal view
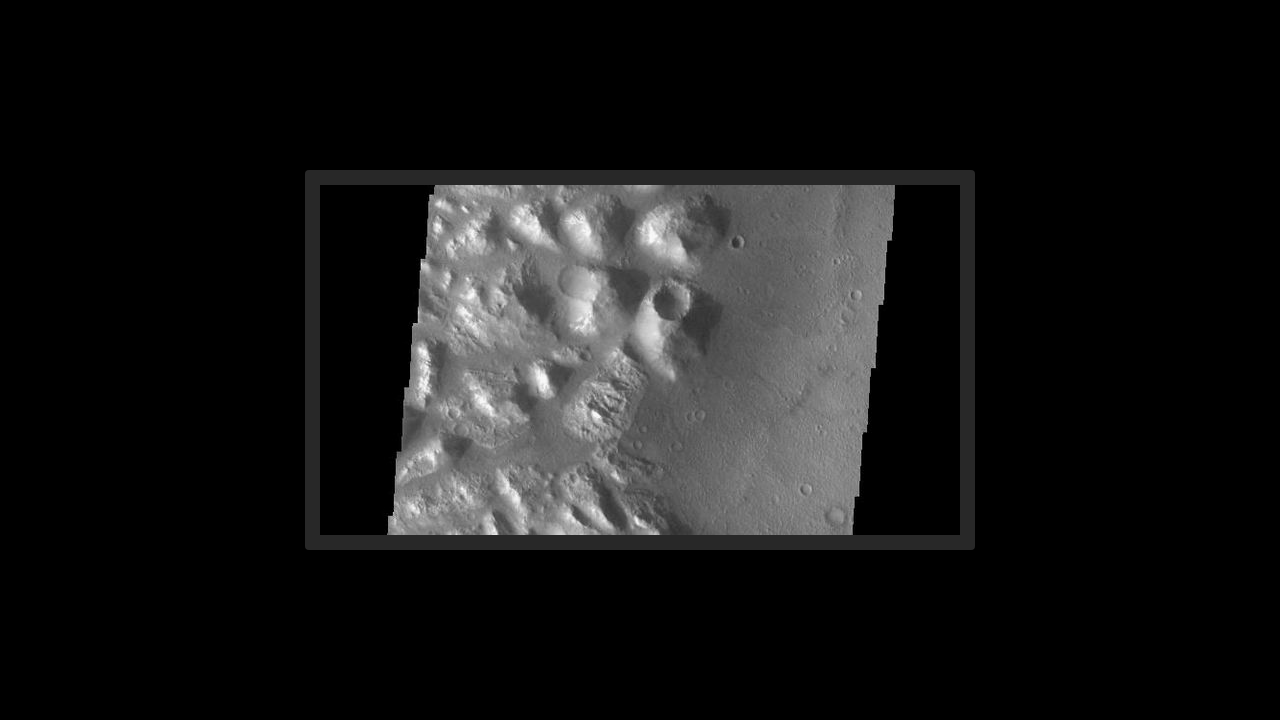

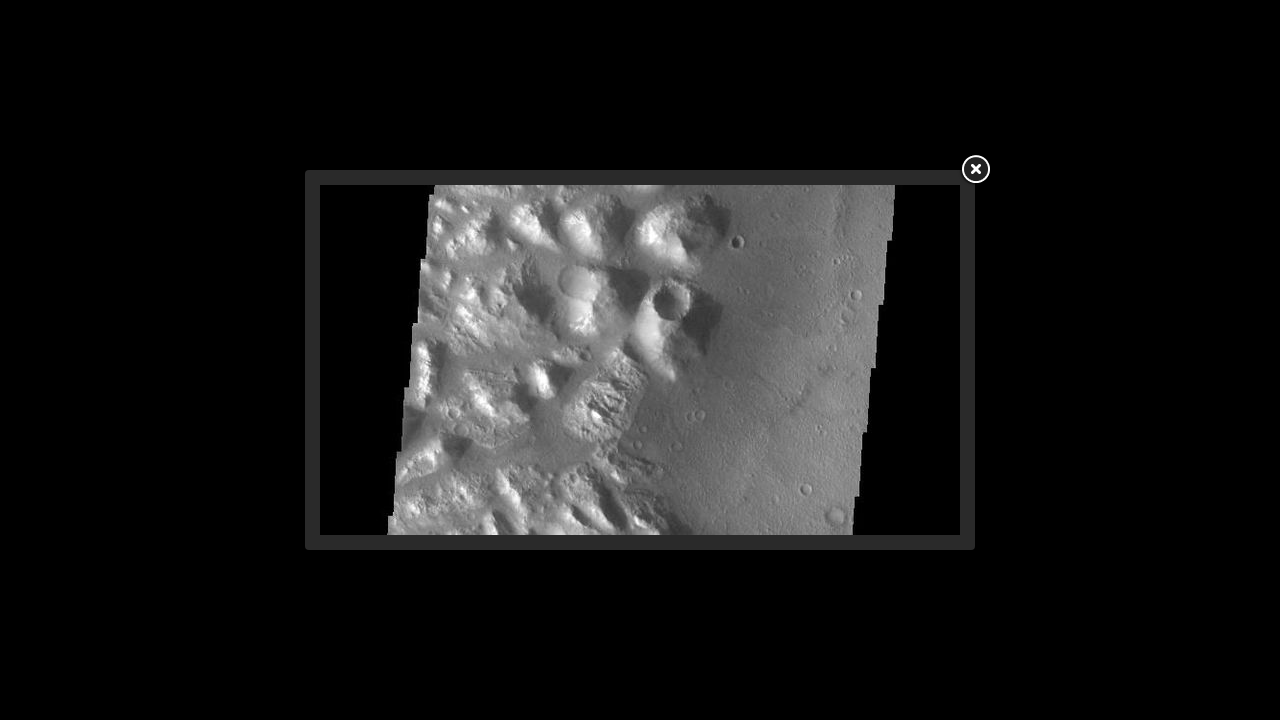